Tests JavaScript evaluation capability by navigating to a page and modifying a heading element's text content using page.evaluate()

Starting URL: https://nikita-filonov.github.io/qa-automation-engineer-ui-course/#/auth/login

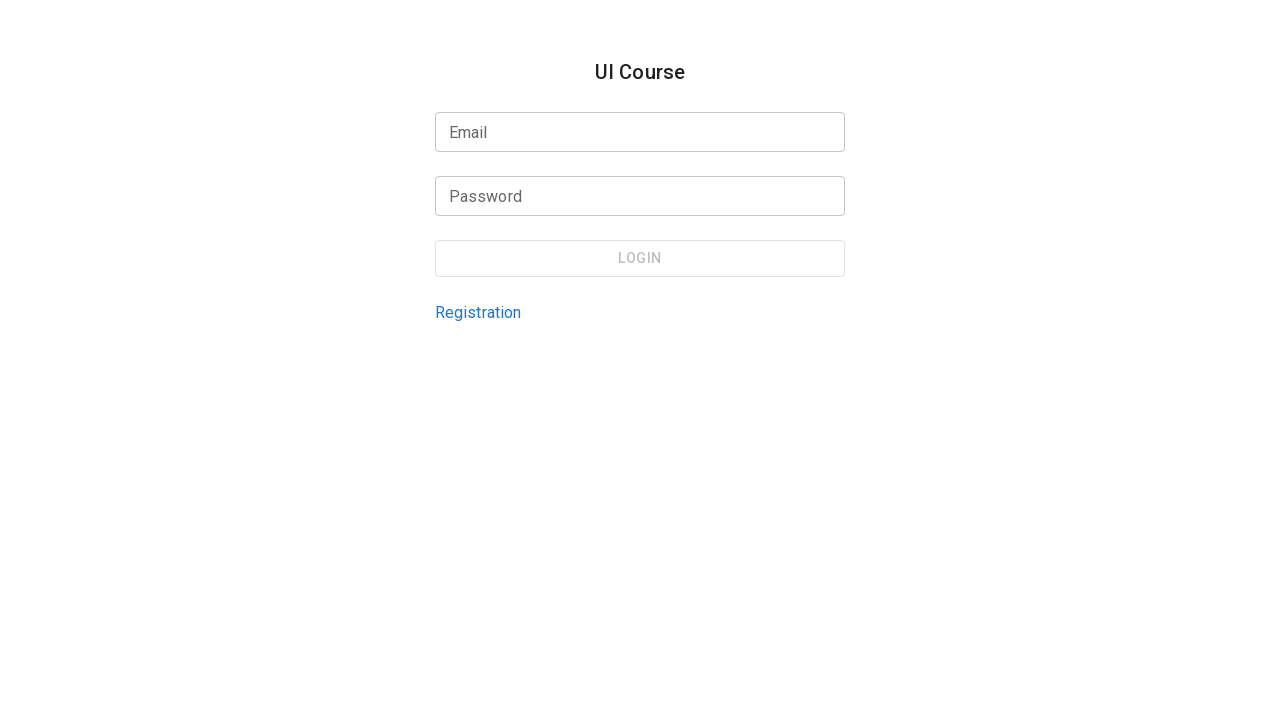

Waited for page to fully load with networkidle state
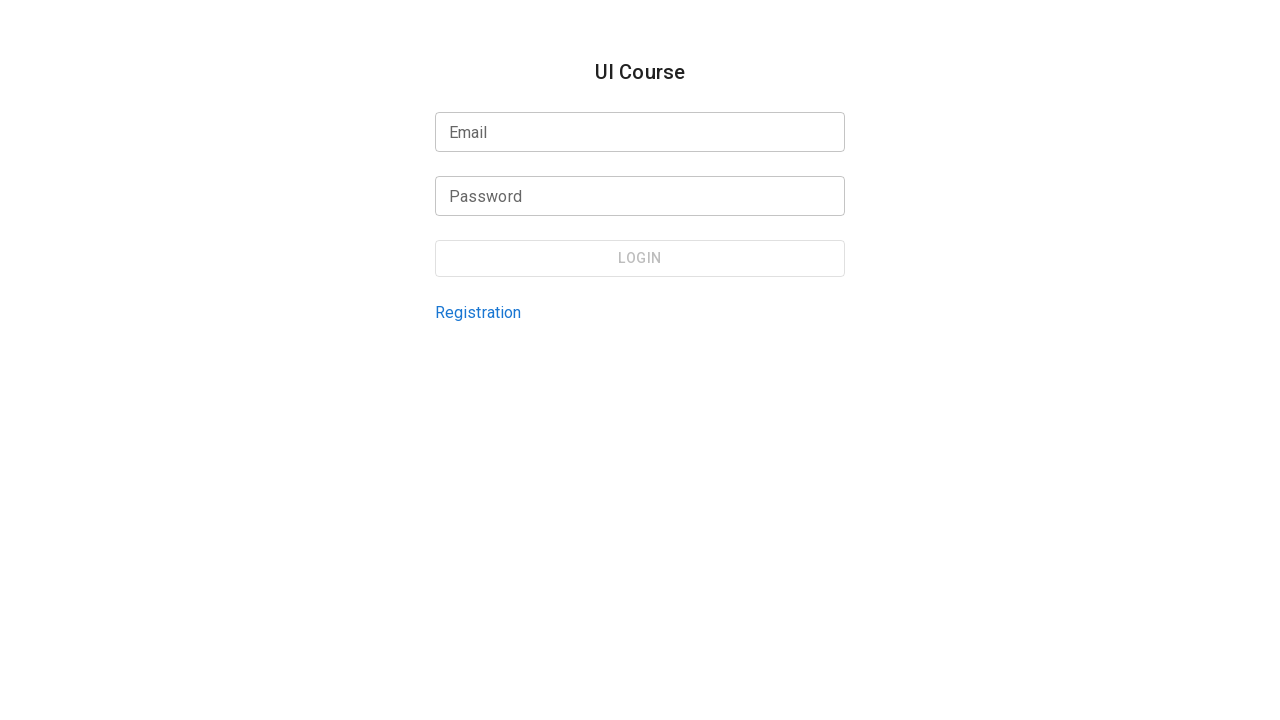

Modified heading element text content to 'New Text' using page.evaluate()
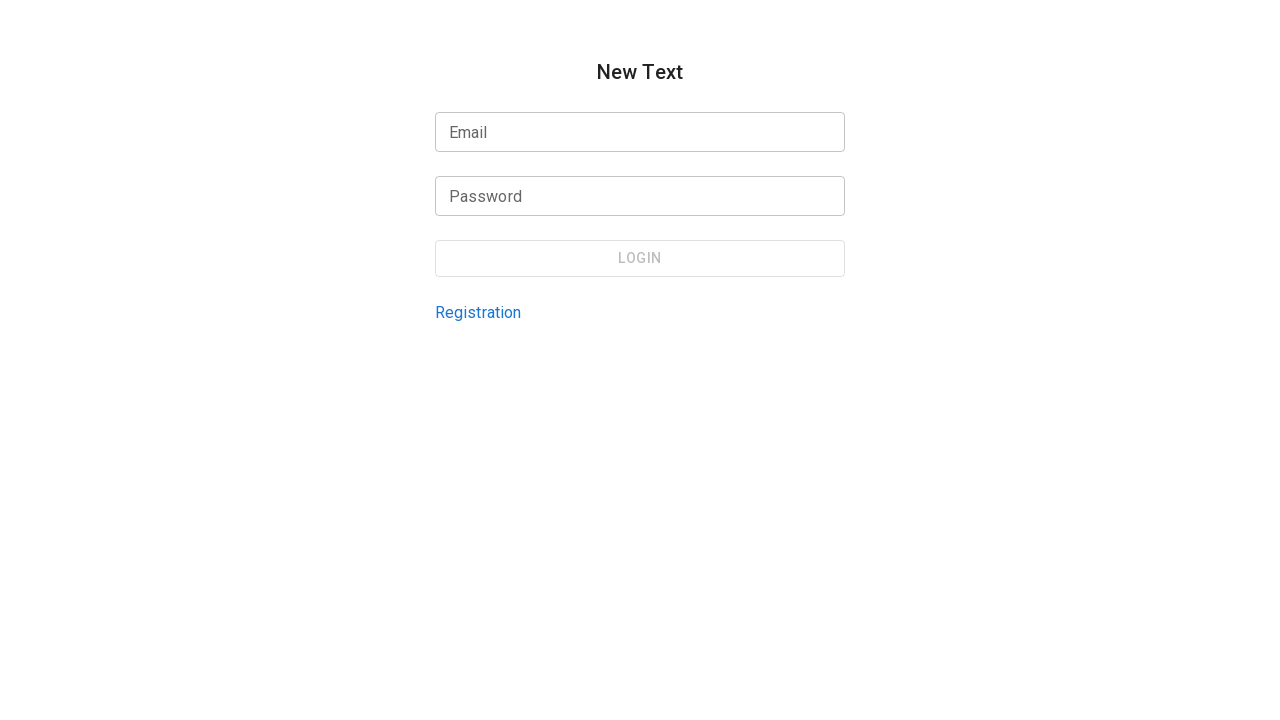

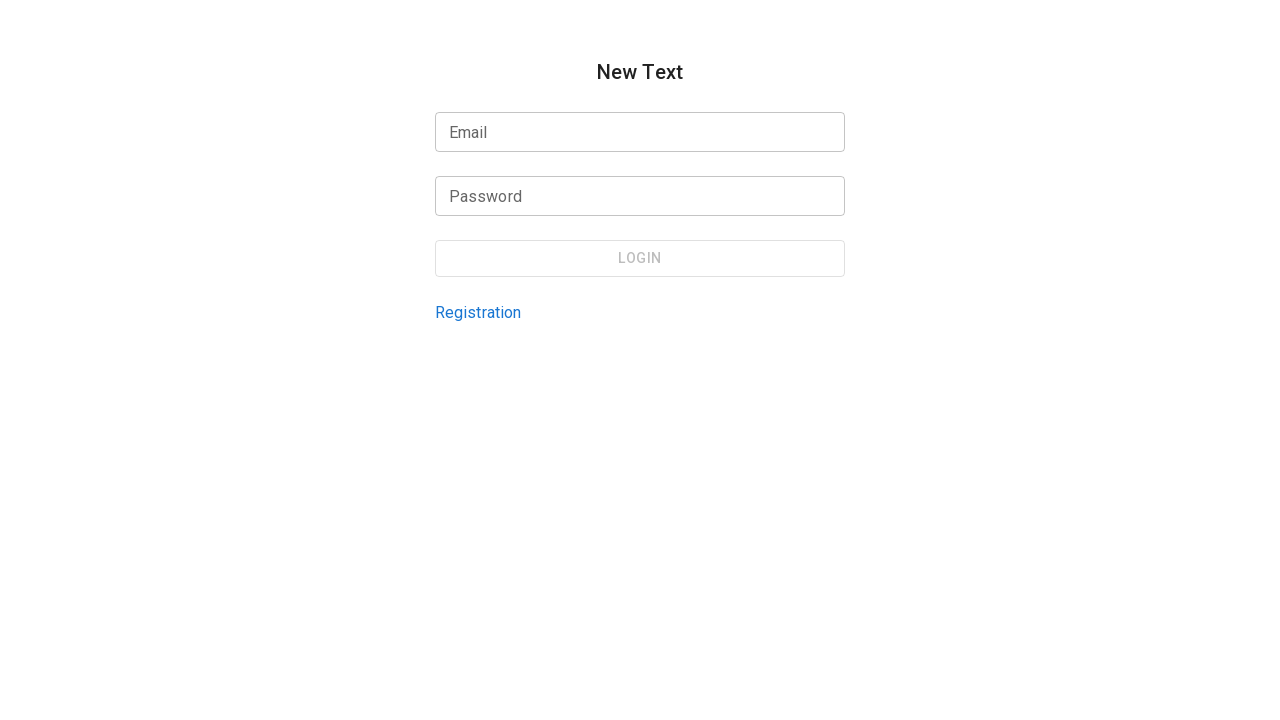